Tests various form elements on Selenium's demo web form page by filling fields and clicking links

Starting URL: https://www.selenium.dev/selenium/web/web-form.html

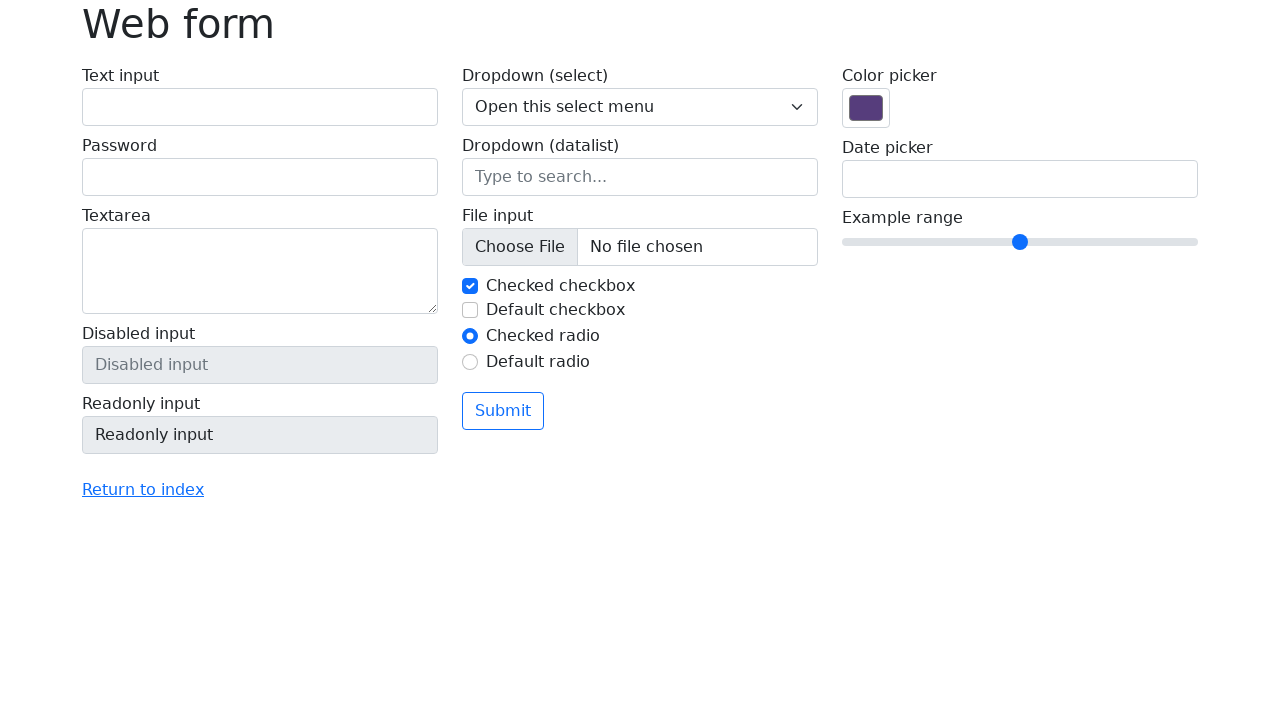

Filled text field with 'Ajan' on #my-text-id
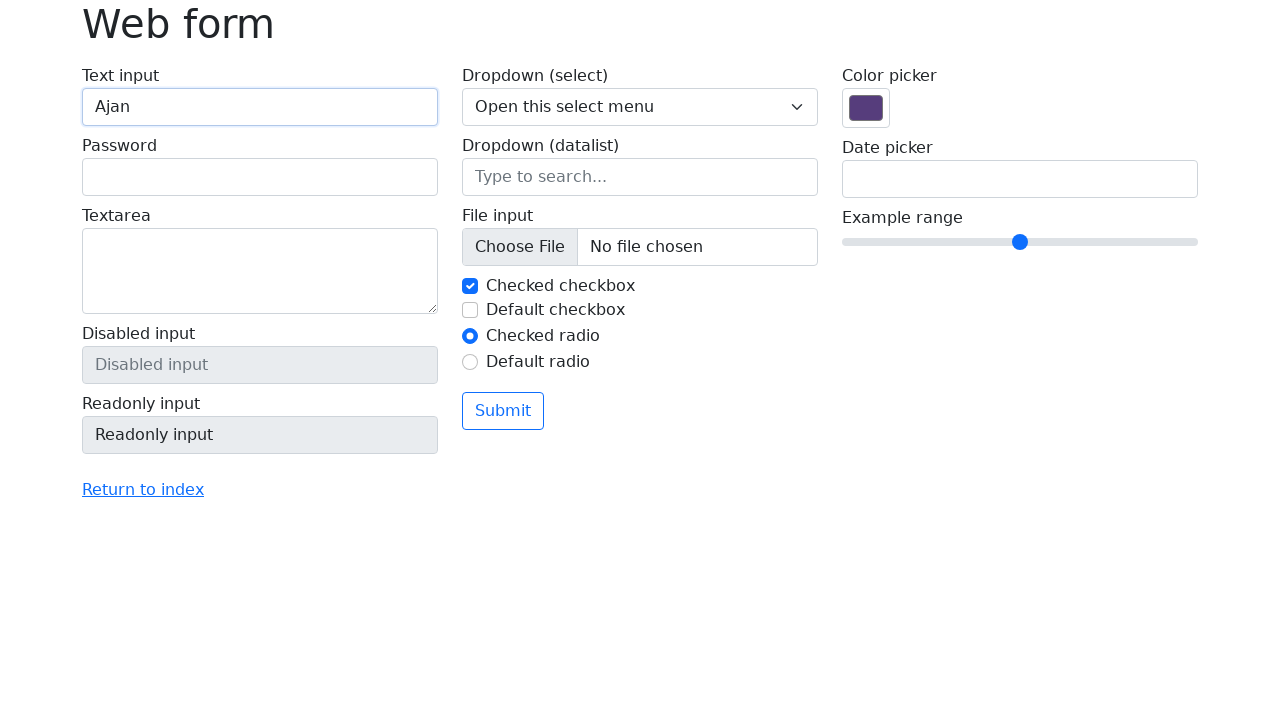

Filled password field with 'password123' on input[name='my-password']
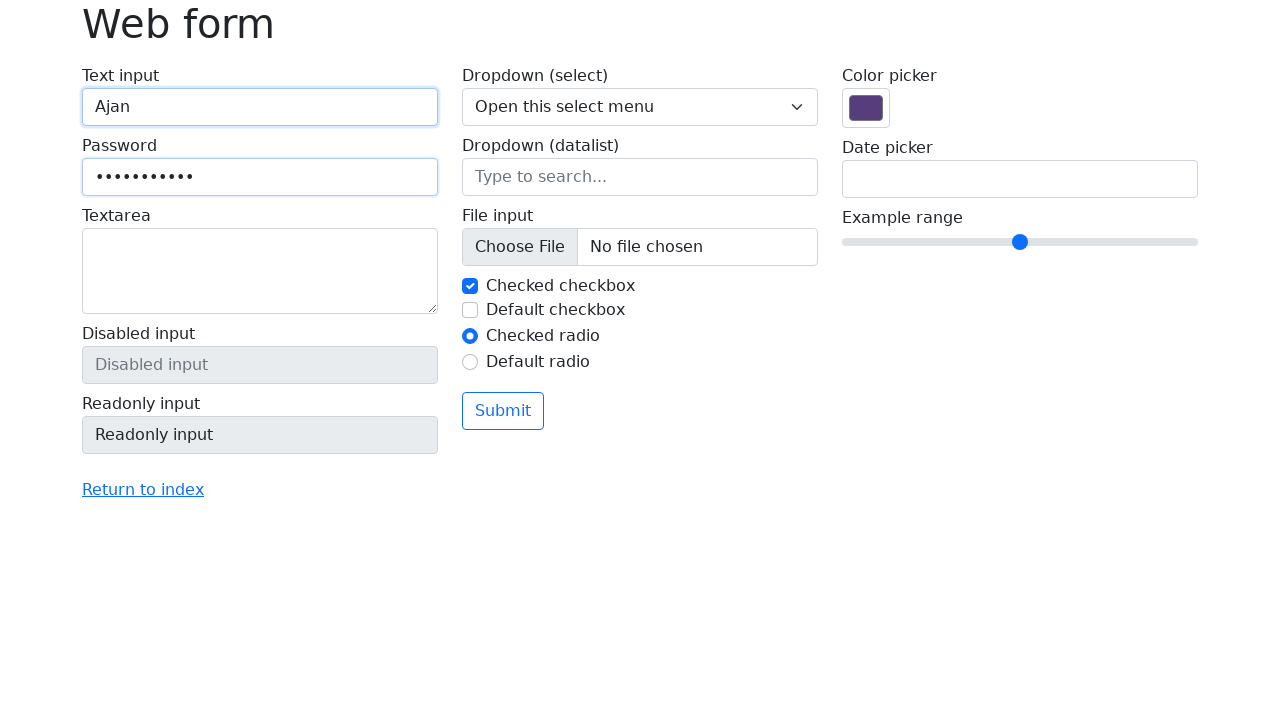

Filled comment field with 'This is a test comment.' on .form-control
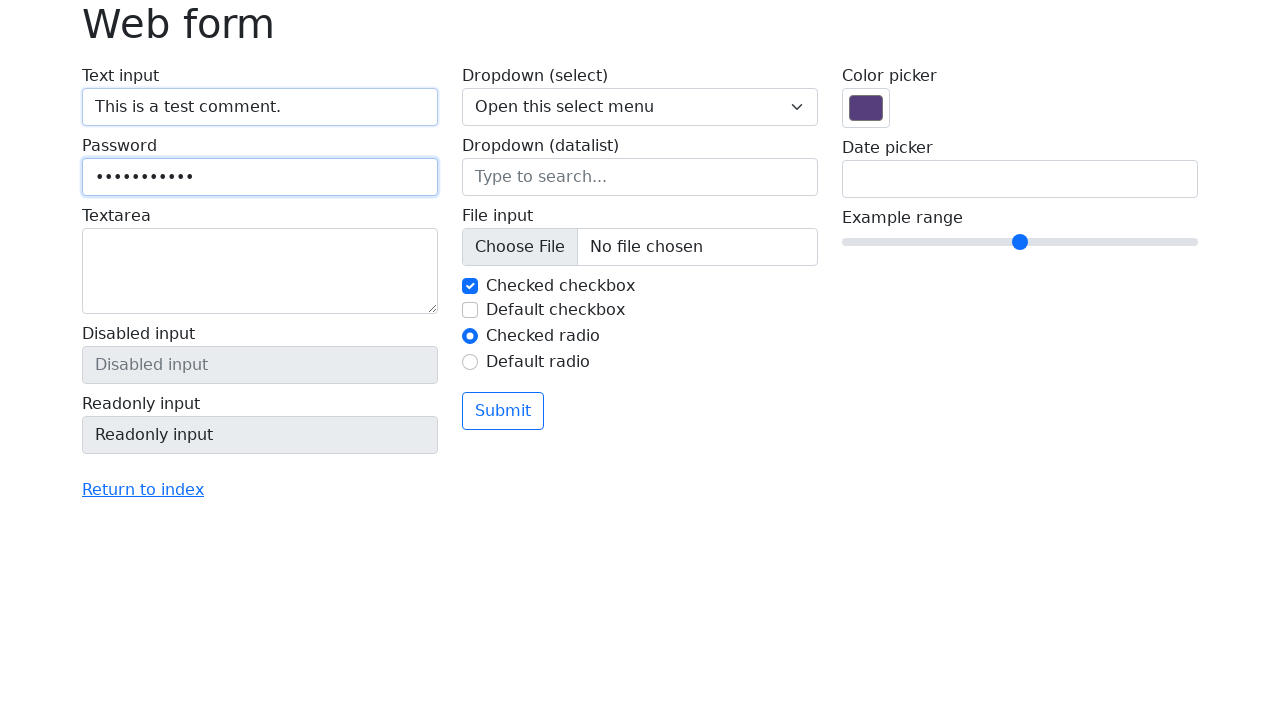

Clicked 'Return to index' link at (143, 490) on text='Return to index'
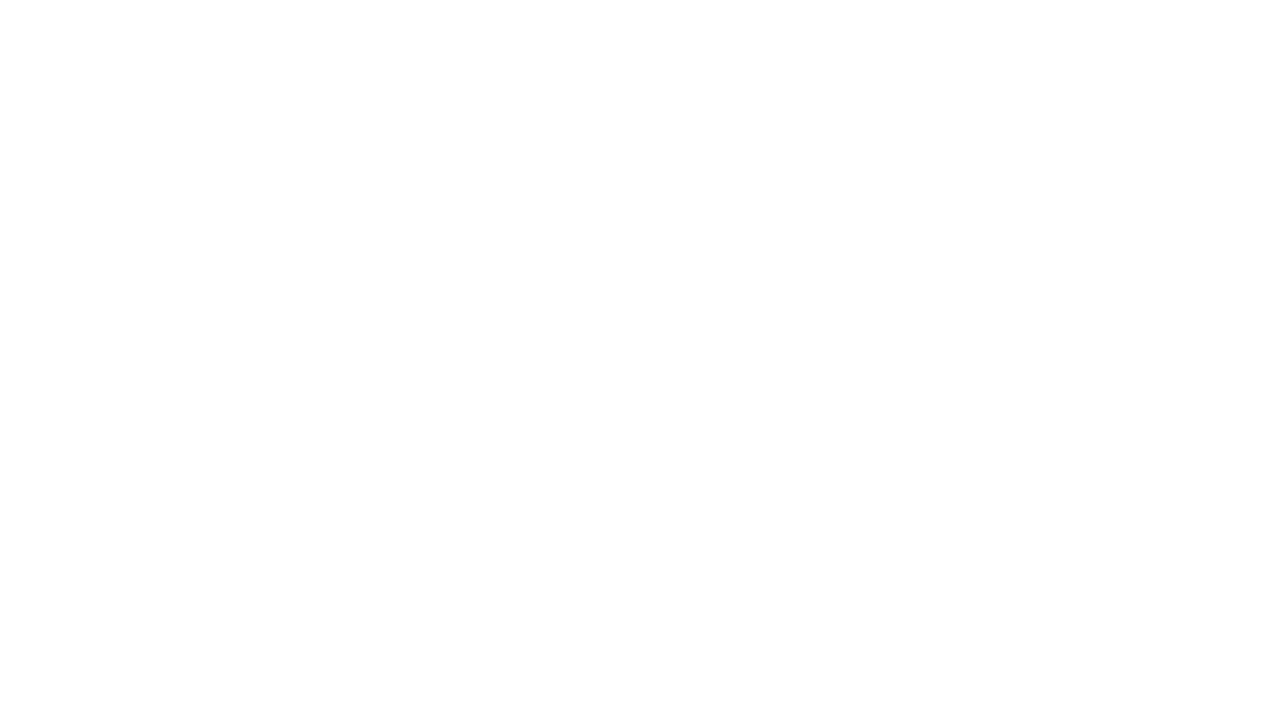

Navigated back to web form page
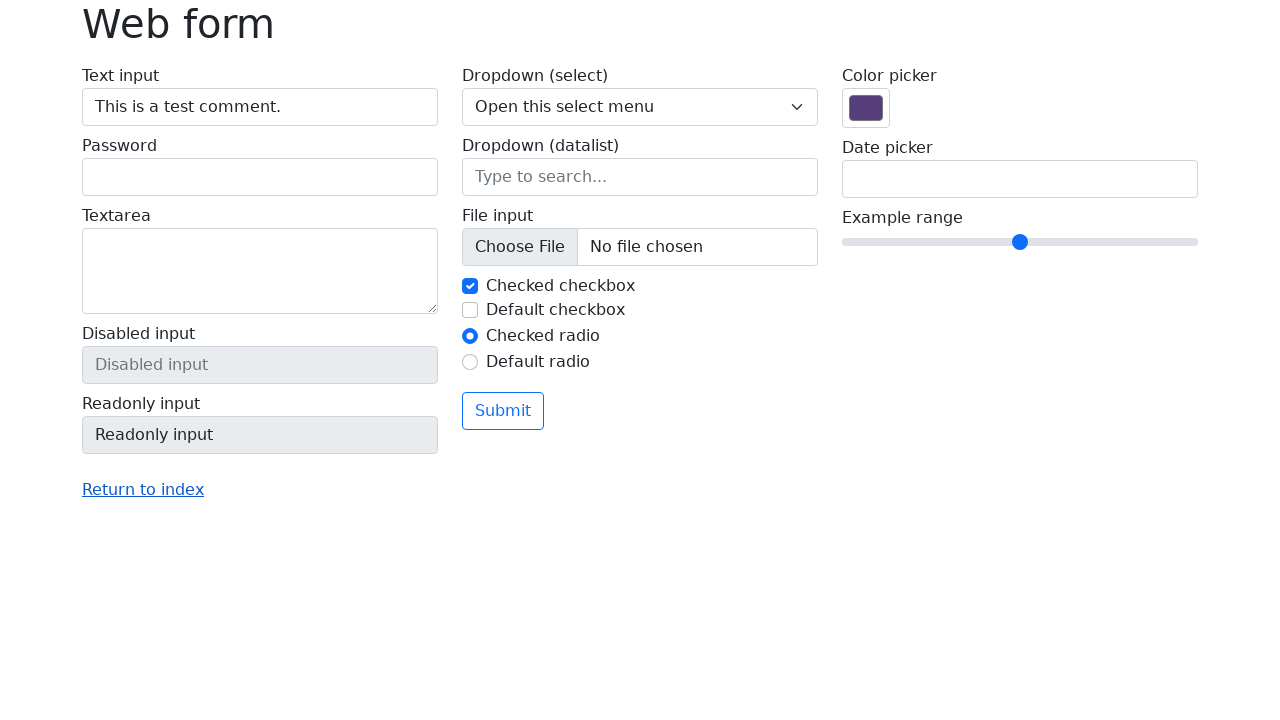

Clicked link with text matching 'Return' pattern at (143, 490) on text=/Return/
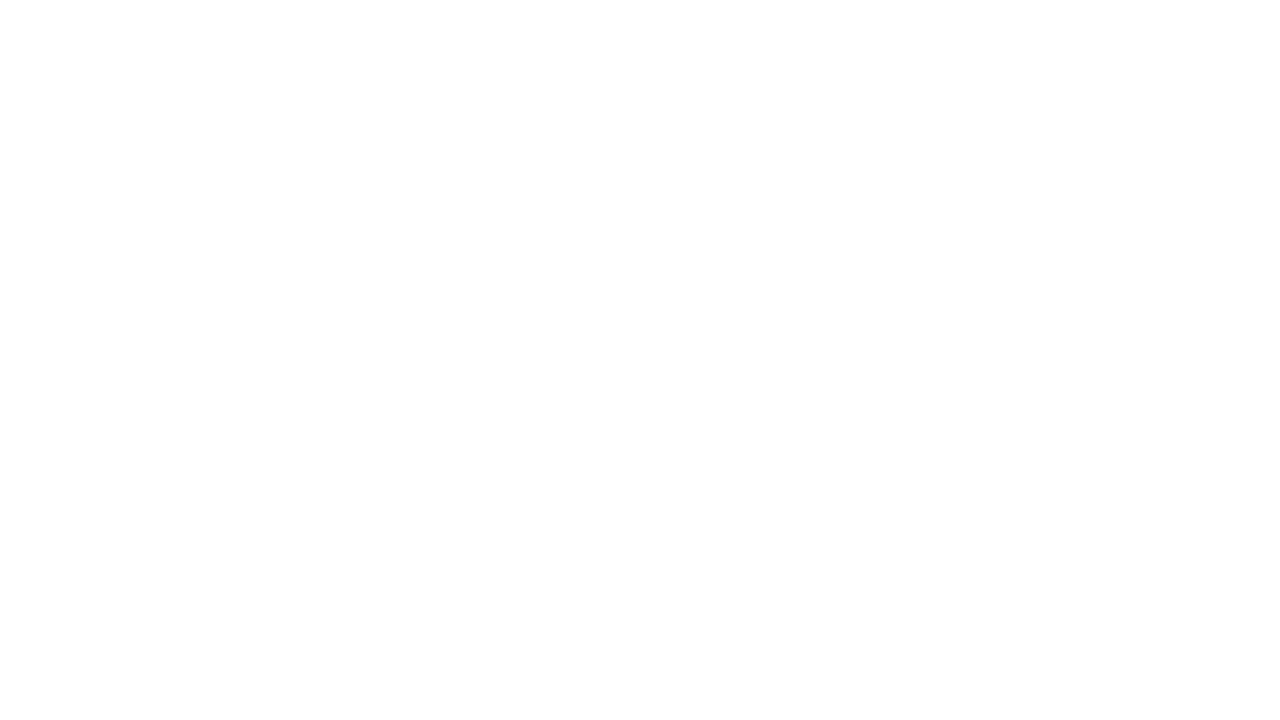

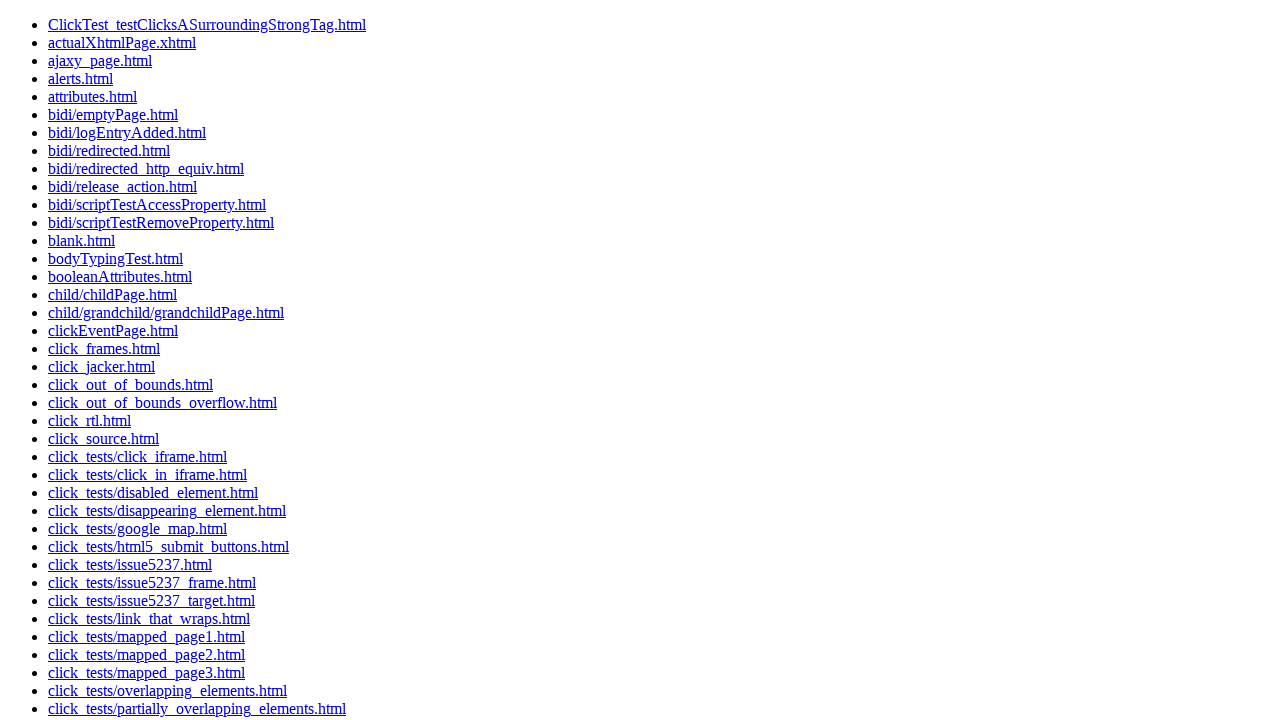